Tests subtraction with zero (5 - 0 = 5)

Starting URL: https://testsheepnz.github.io/BasicCalculator.html

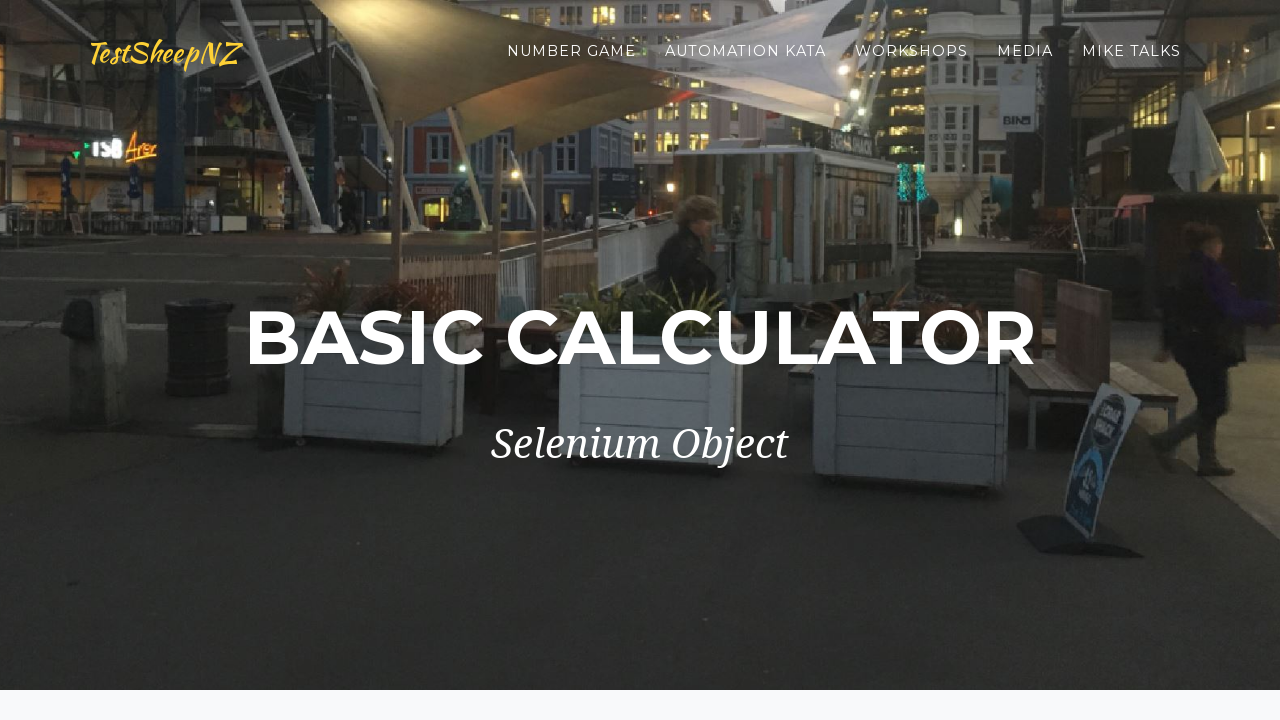

Filled first number field with '5' on #number1Field
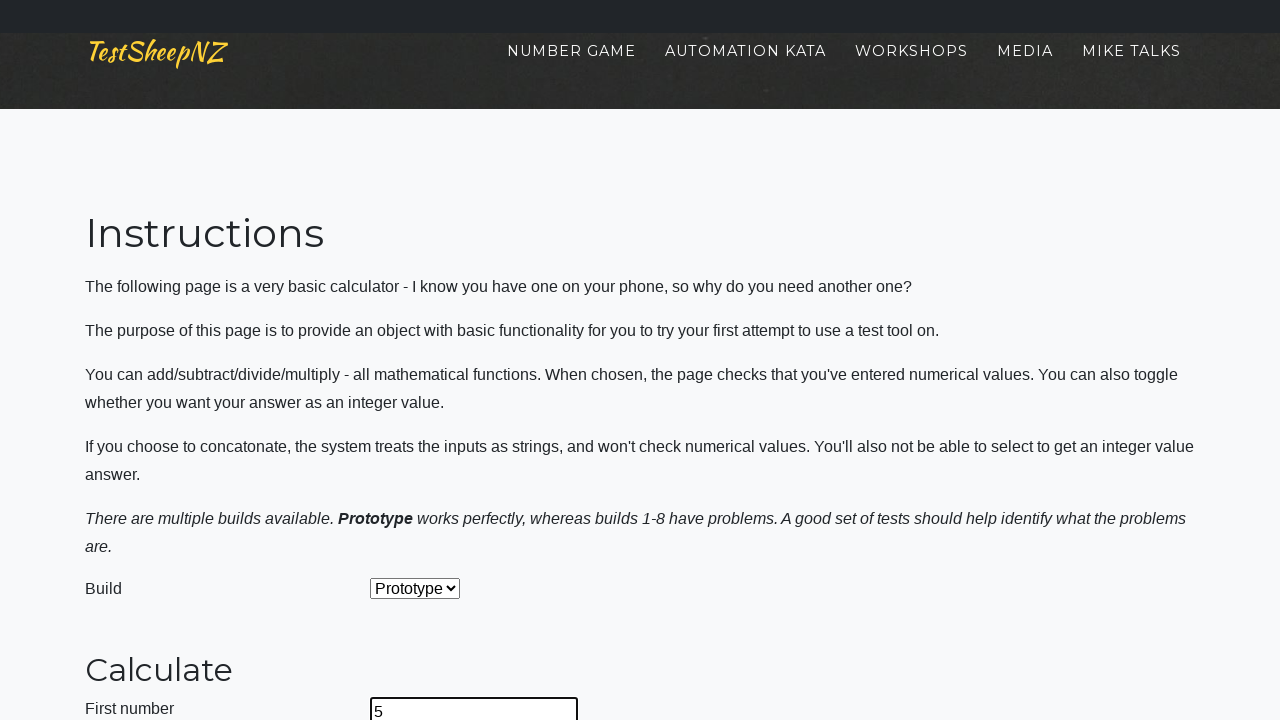

Filled second number field with '0' on #number2Field
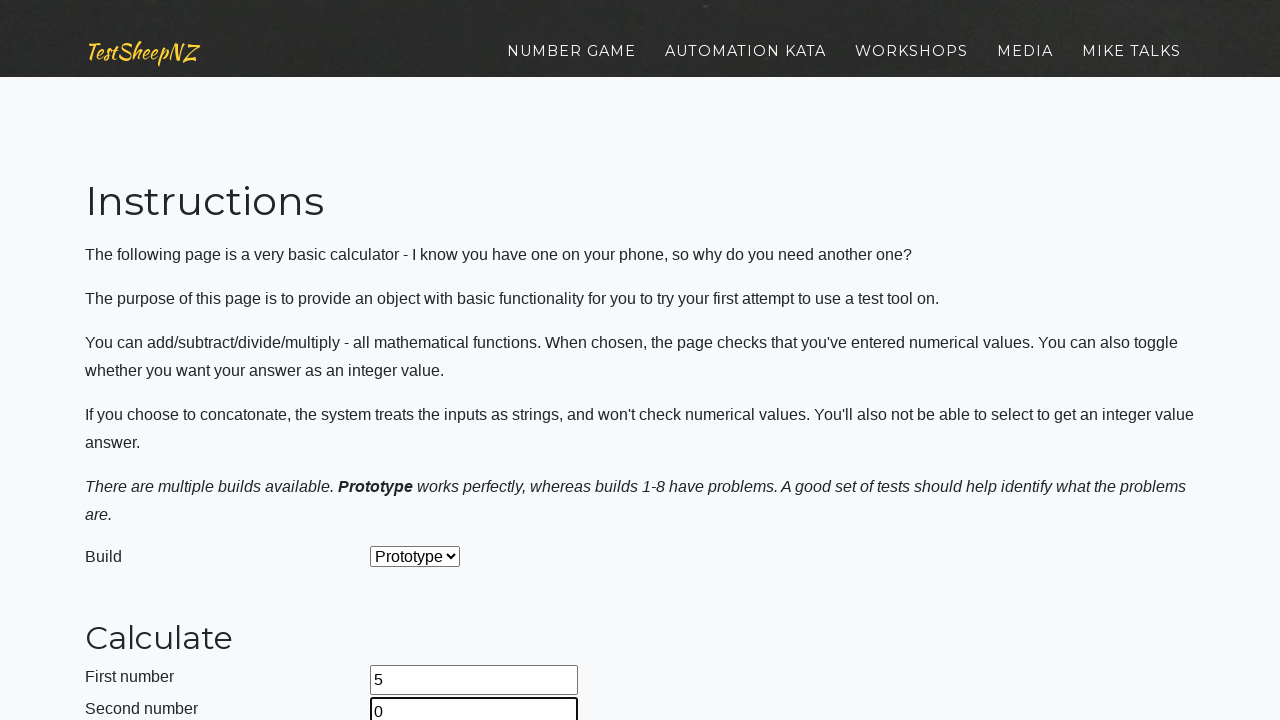

Selected 'Subtract' operation from dropdown on #selectOperationDropdown
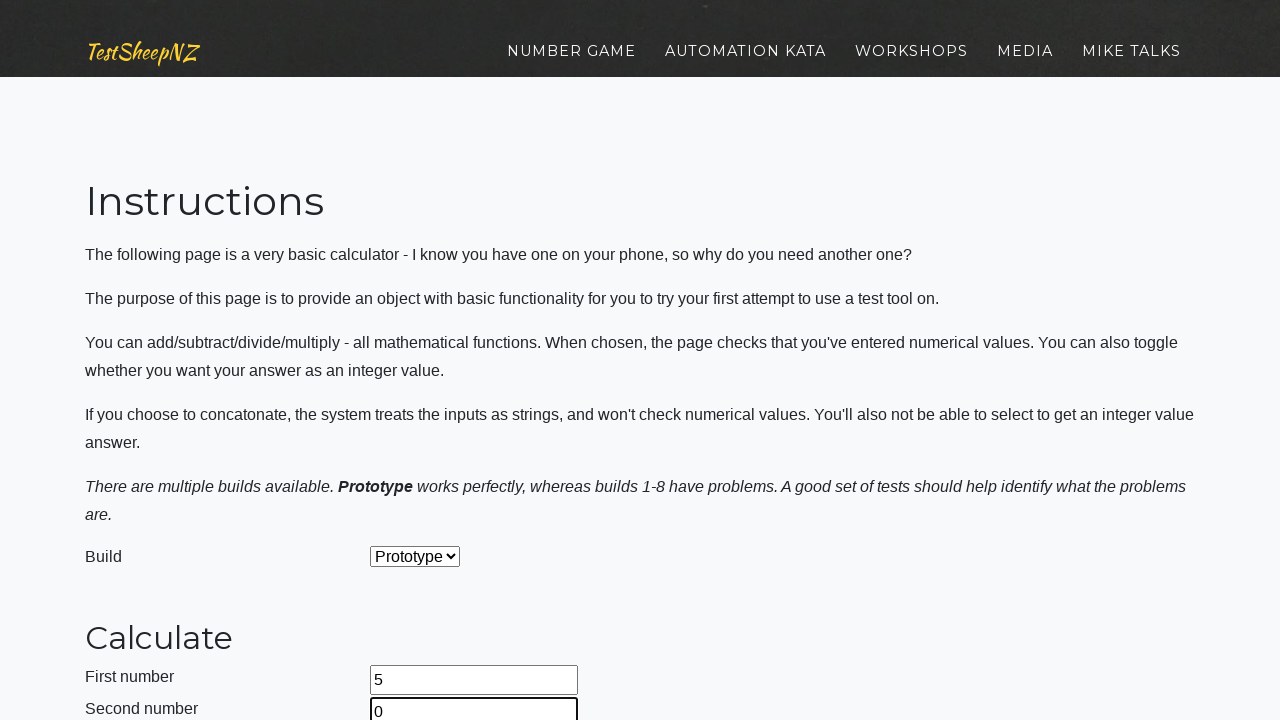

Clicked calculate button at (422, 361) on #calculateButton
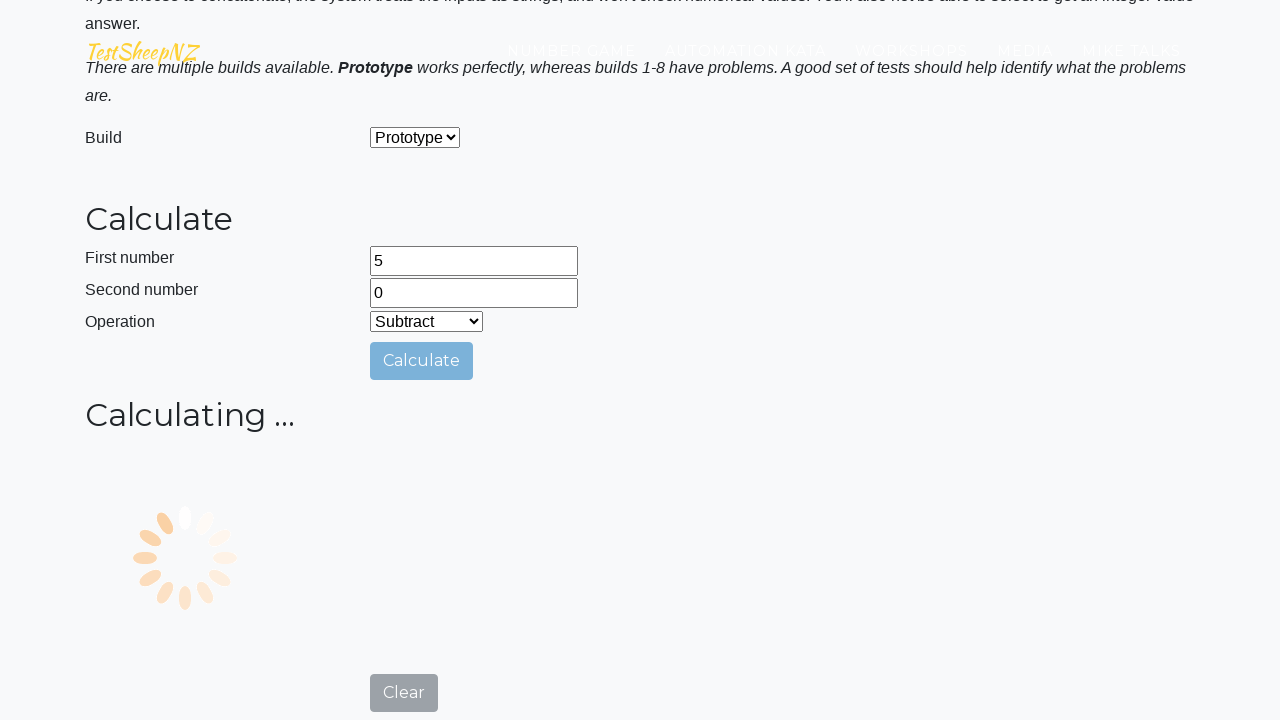

Result field appeared with answer (5 - 0 = 5)
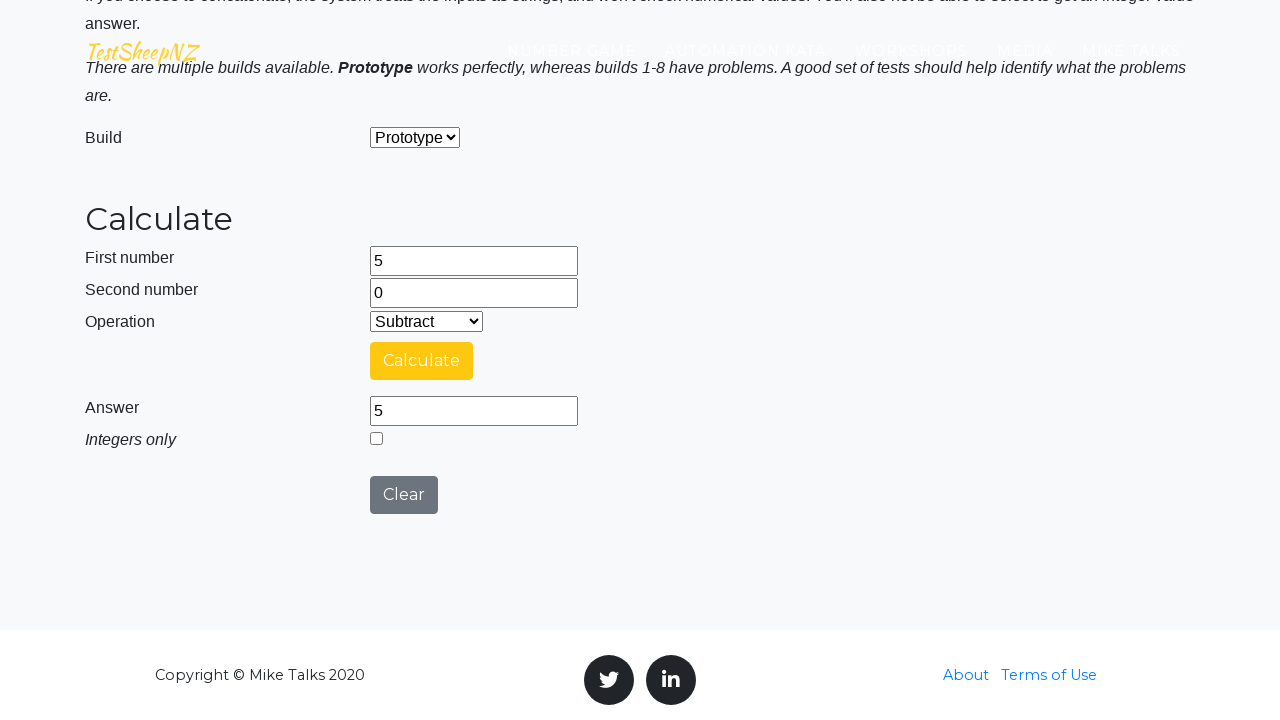

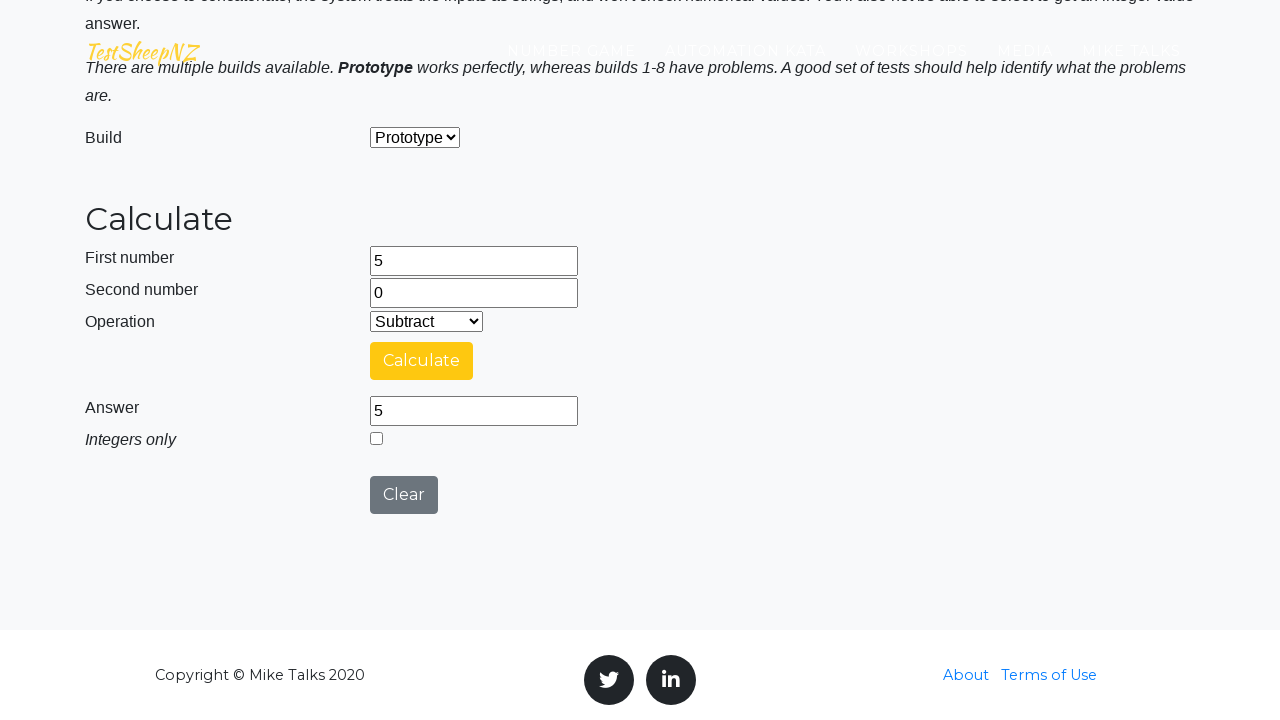